Tests form interactions including clicking a button, filling text fields, selecting dropdown options, and clicking checkboxes on a test form page

Starting URL: https://s3.amazonaws.com/webdriver-testing-website/form.html

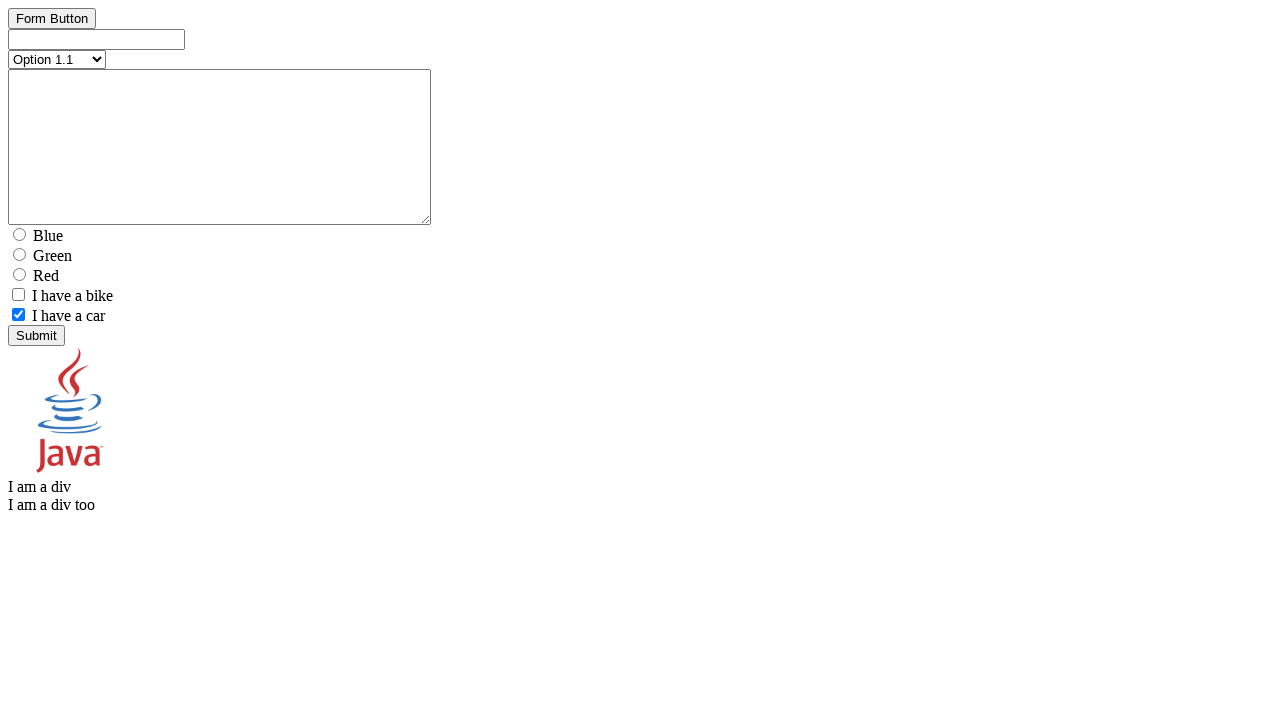

Navigated to form page
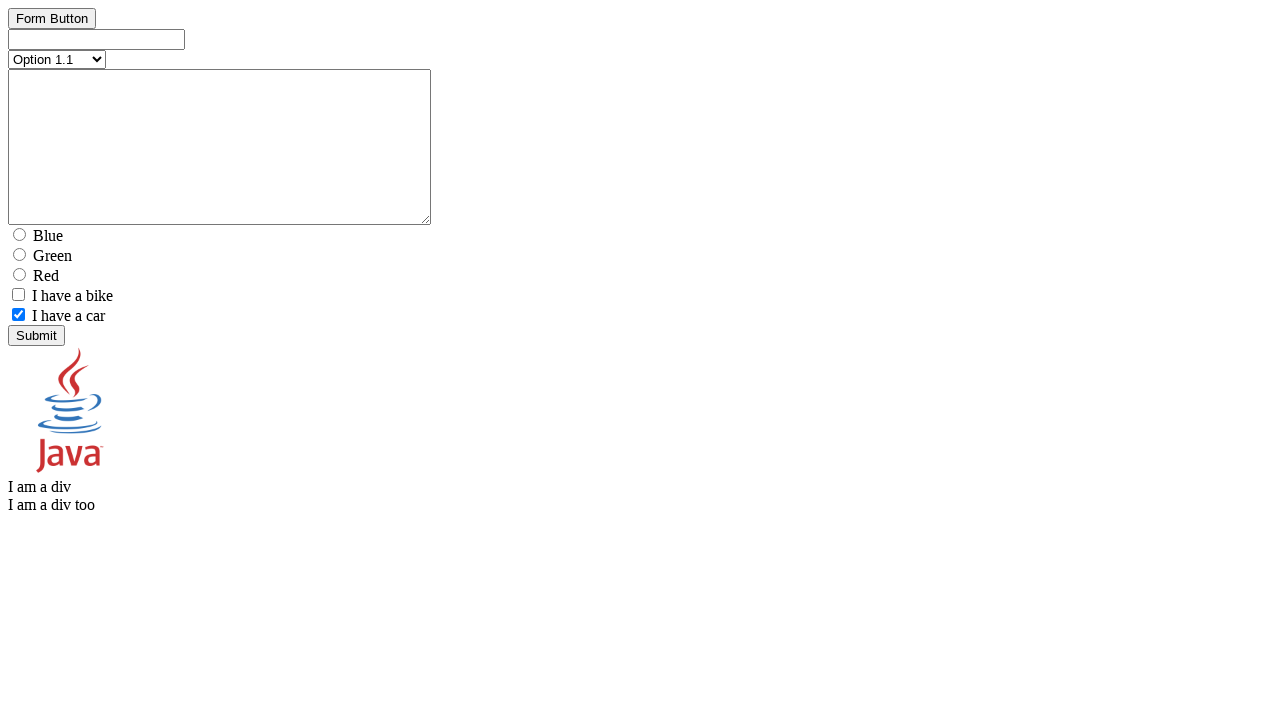

Clicked button element at (52, 18) on #button_element
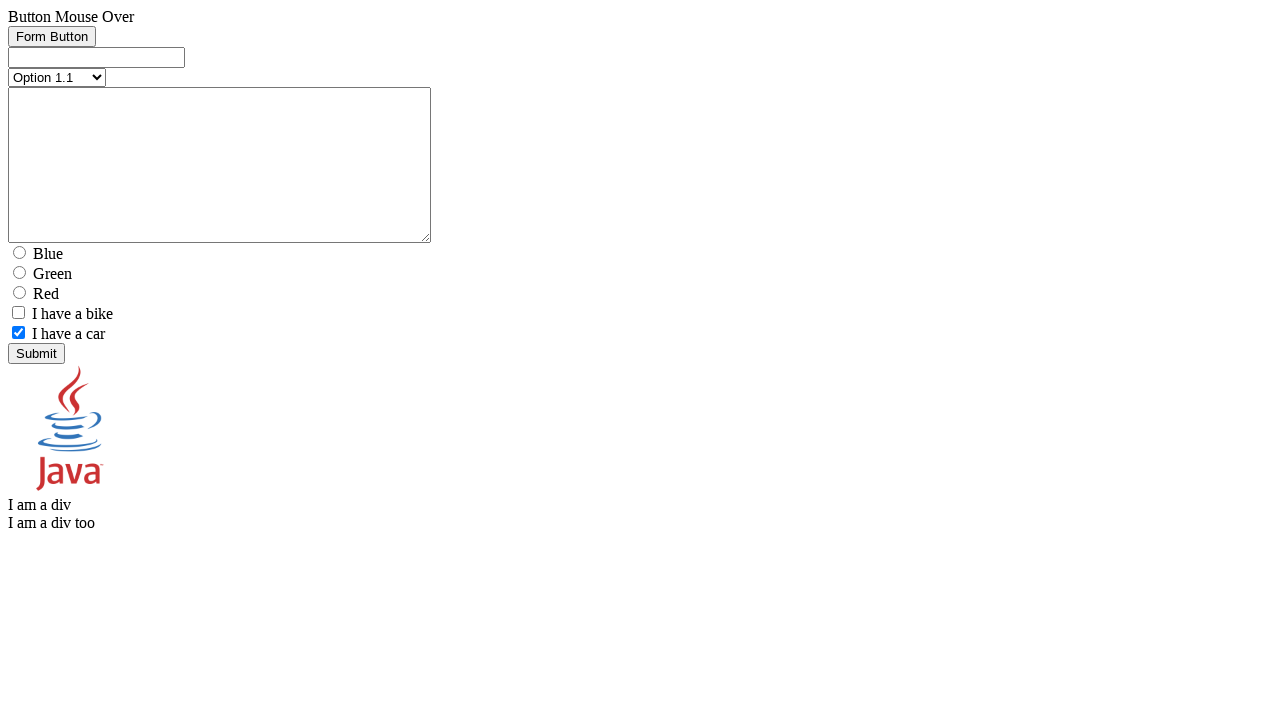

Filled text input field with 'test text' on #text_element
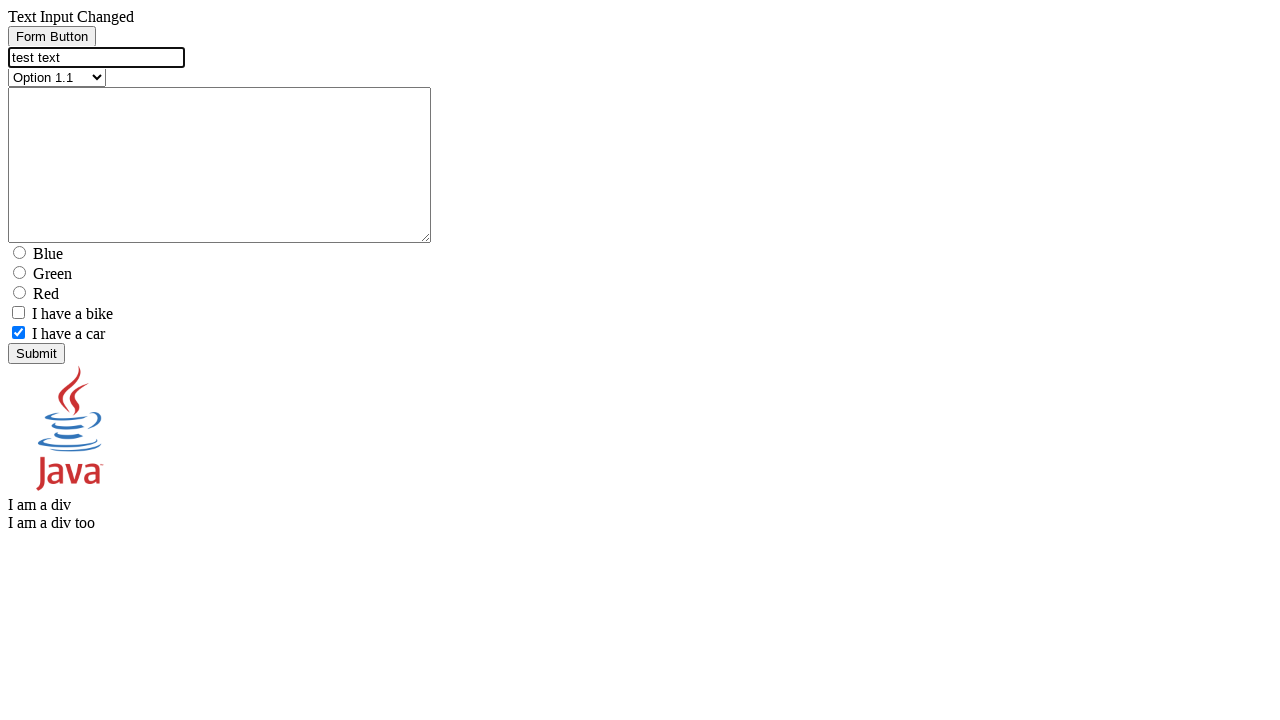

Filled textarea field with 'test text' on #textarea_element
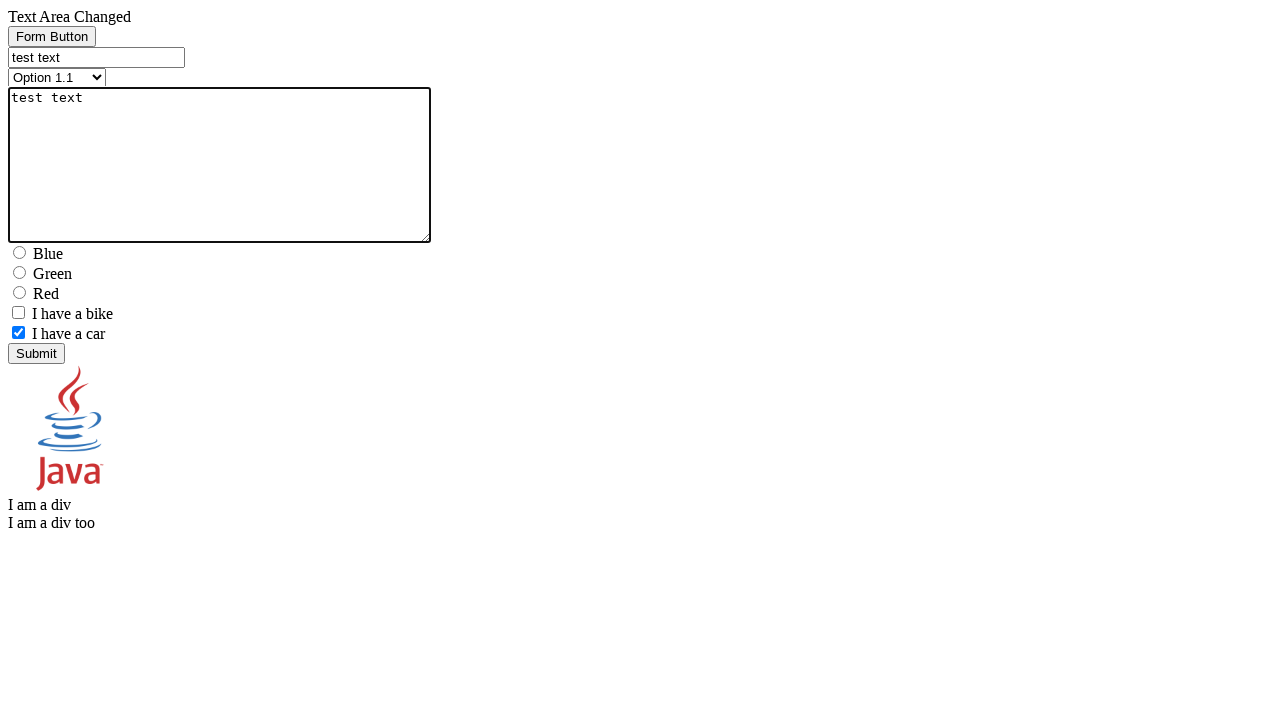

Selected 'Option 2.1' from dropdown menu on [name=select_element]
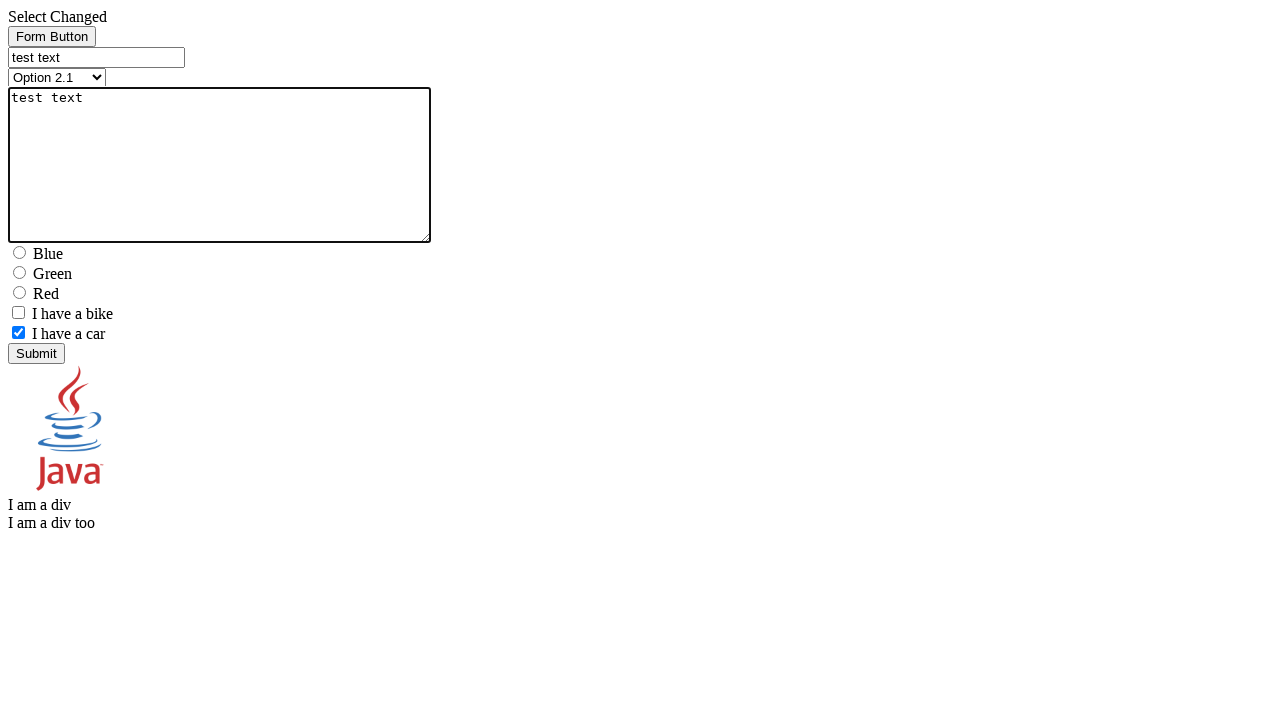

Clicked checkbox element at (18, 312) on xpath=//input[@name='checkbox1_element']
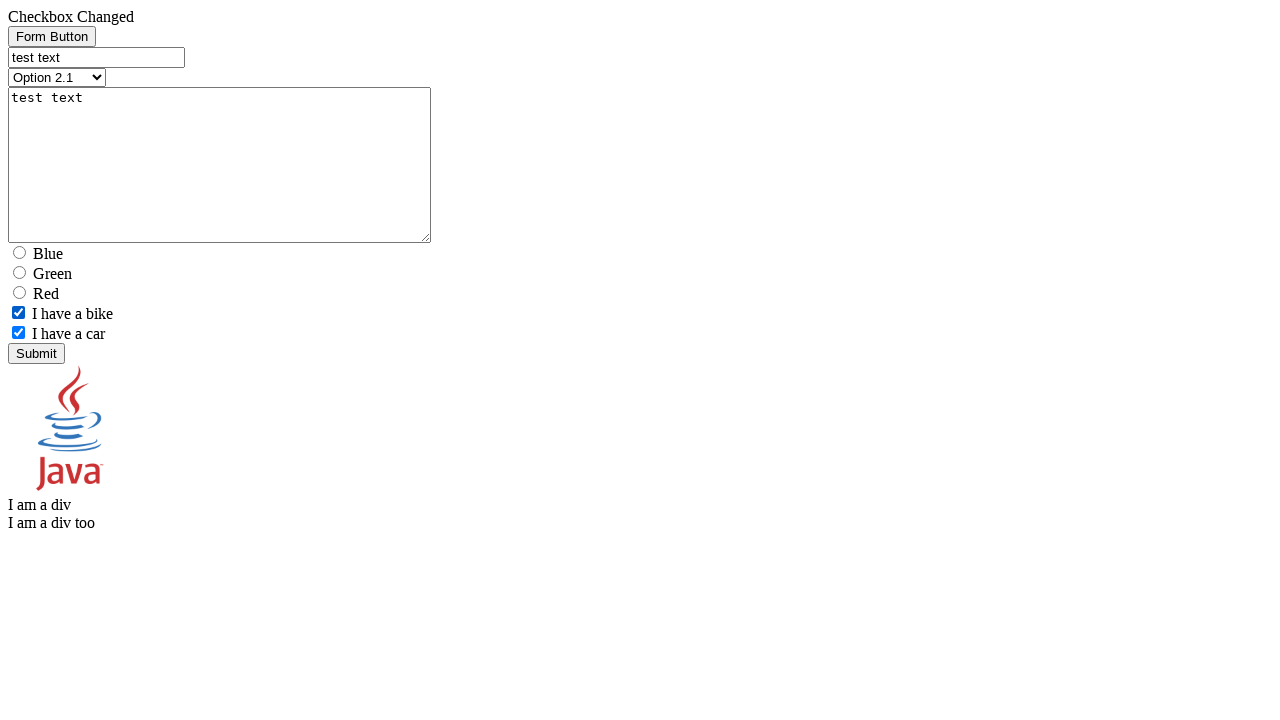

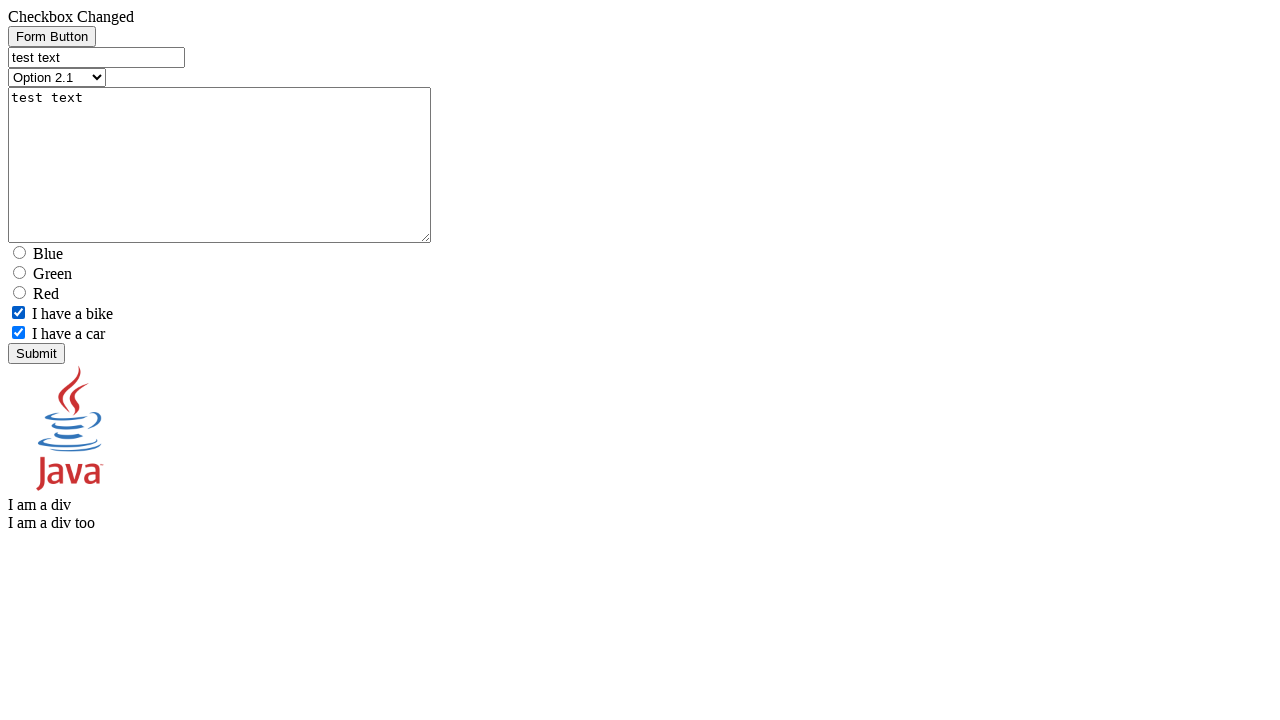